Tests dynamic loading functionality by clicking a Start button and waiting for "Hello World!" text to appear on the page

Starting URL: https://the-internet.herokuapp.com/dynamic_loading/1

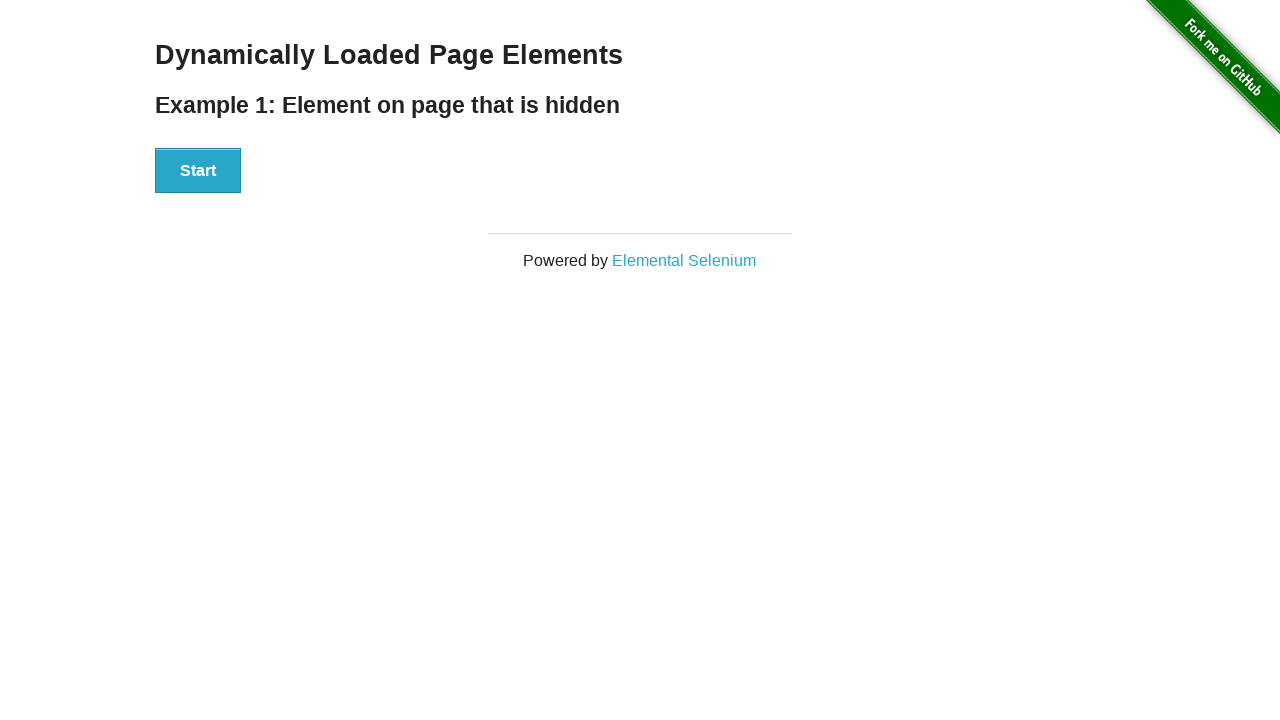

Clicked the Start button to trigger dynamic loading at (198, 171) on xpath=//div[@id='start']//button
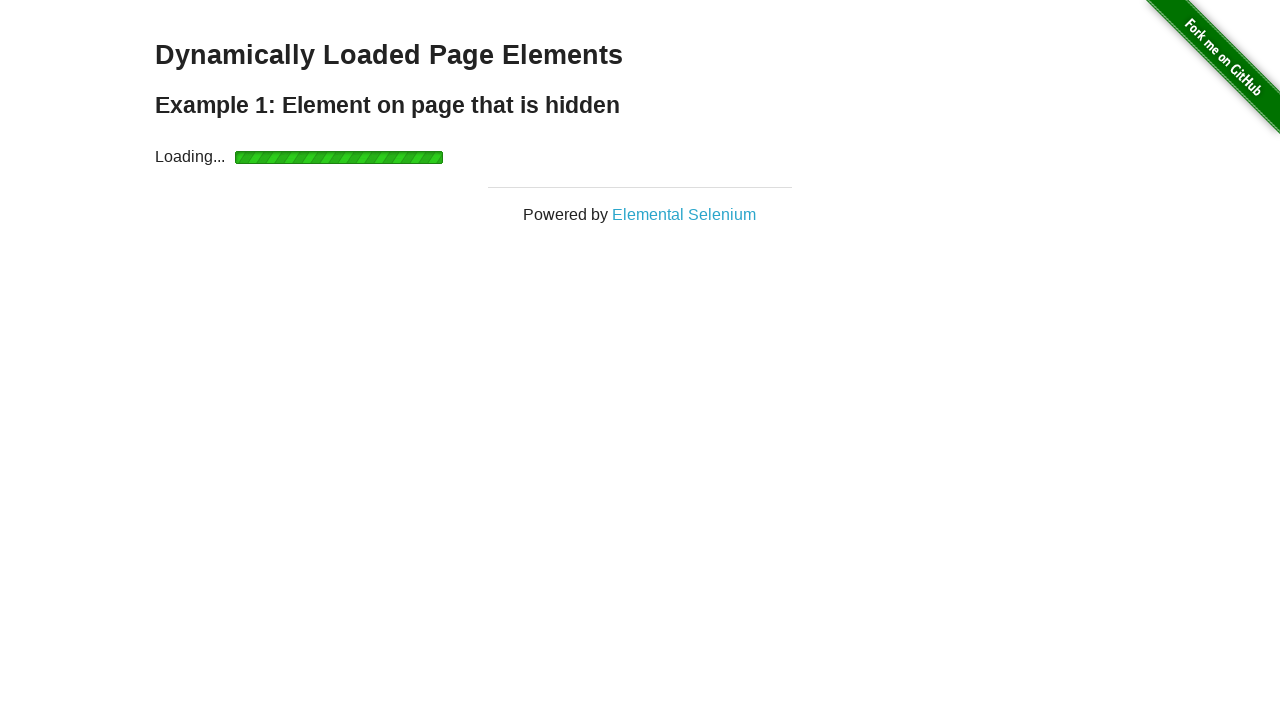

Waited for 'Hello World!' text to appear and become visible
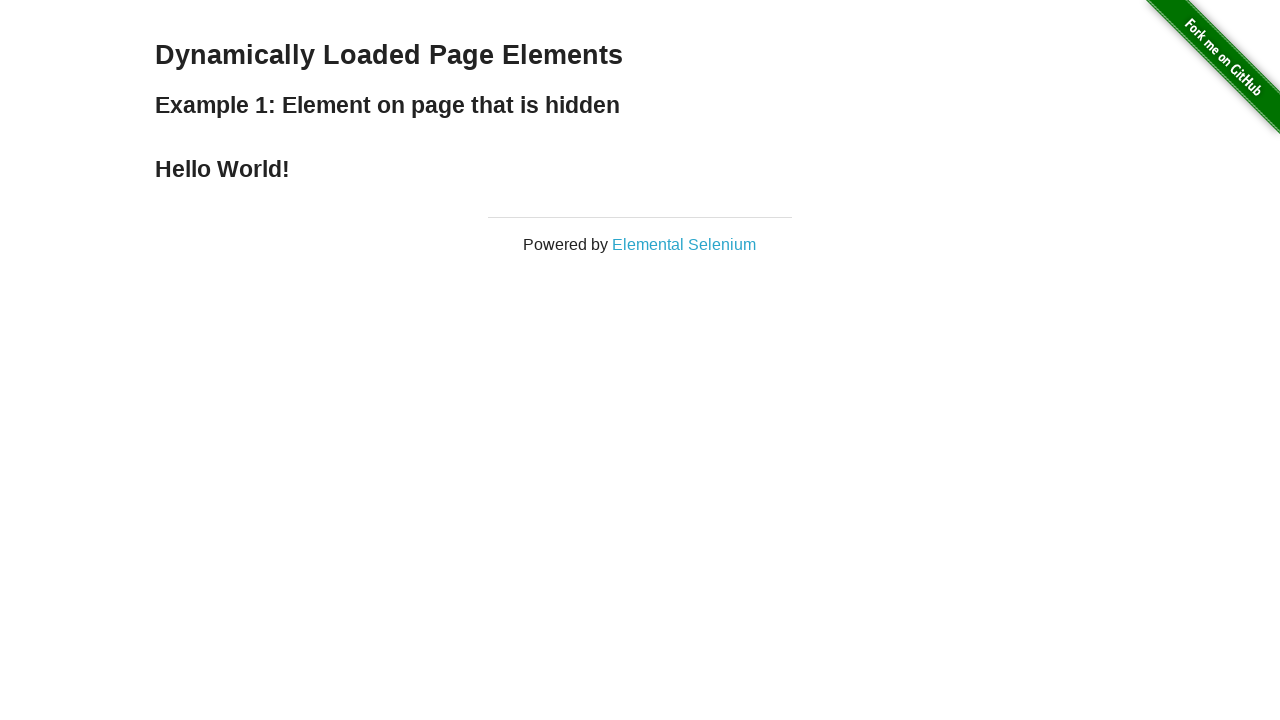

Verified that the displayed text is 'Hello World!'
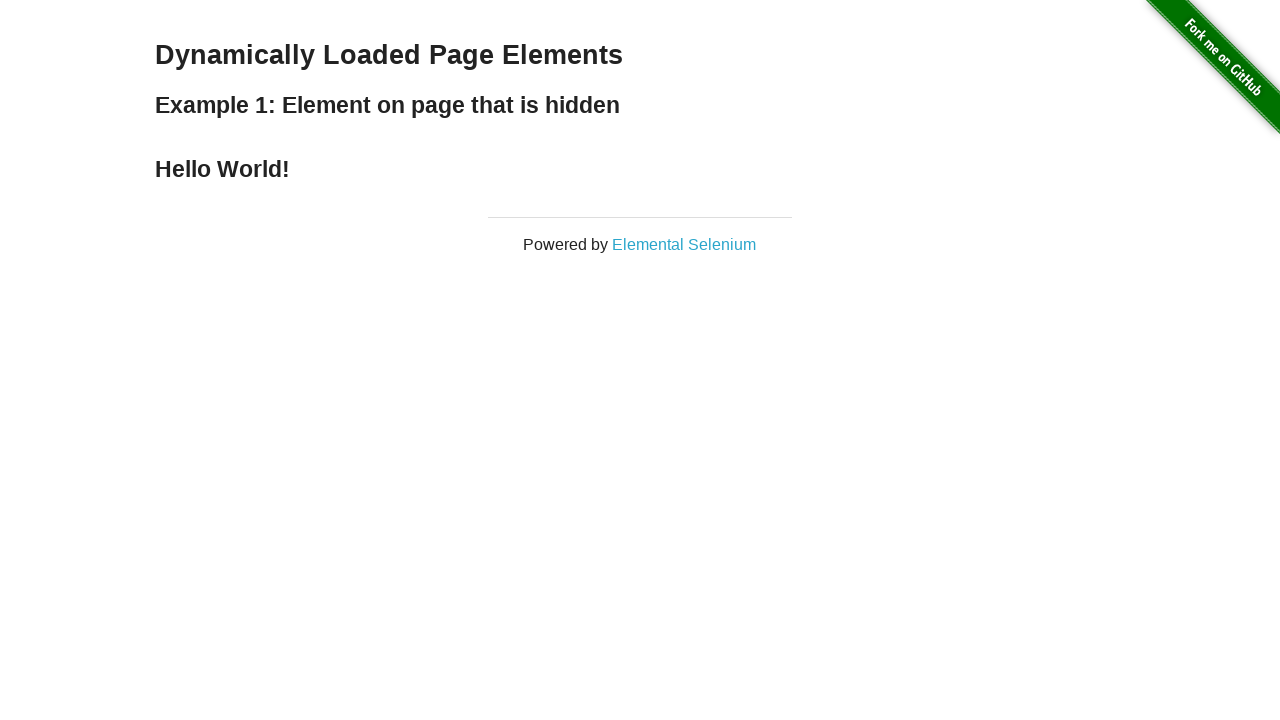

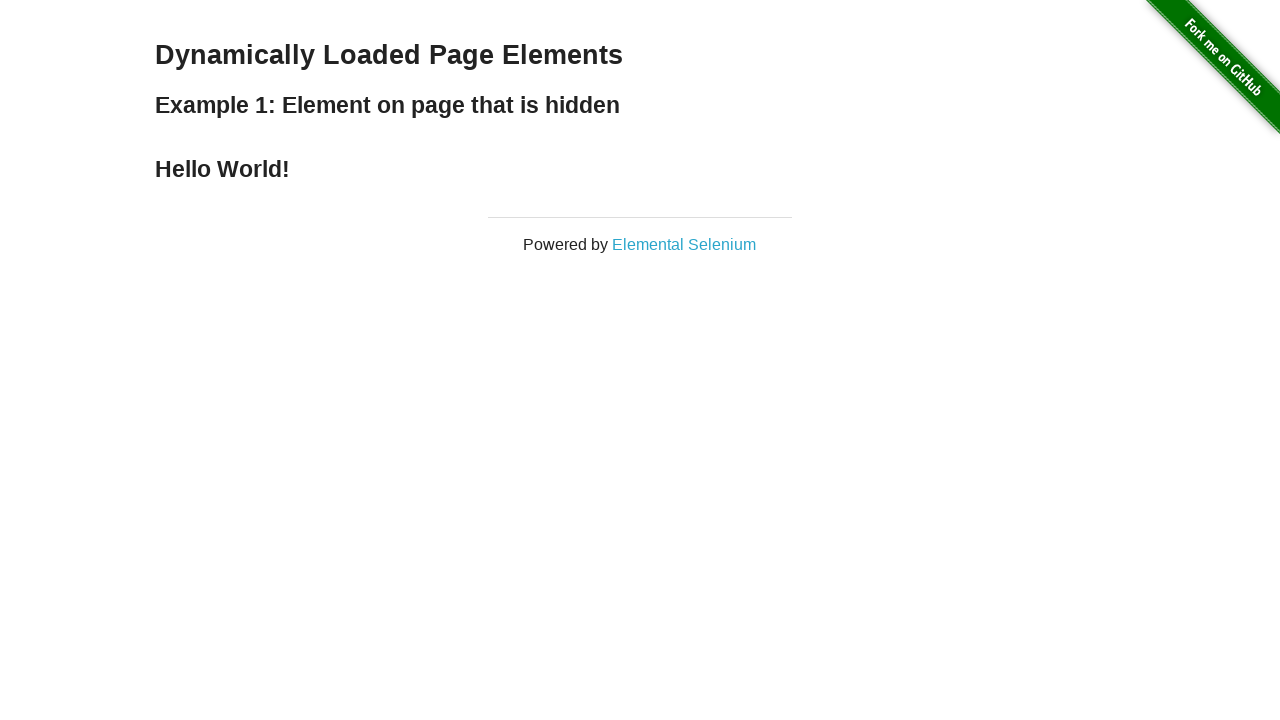